Navigates to a Skin.club case odds history page and waits for the page content to fully load.

Starting URL: https://skin.club/cases/ct_pistols_farm/odds-history

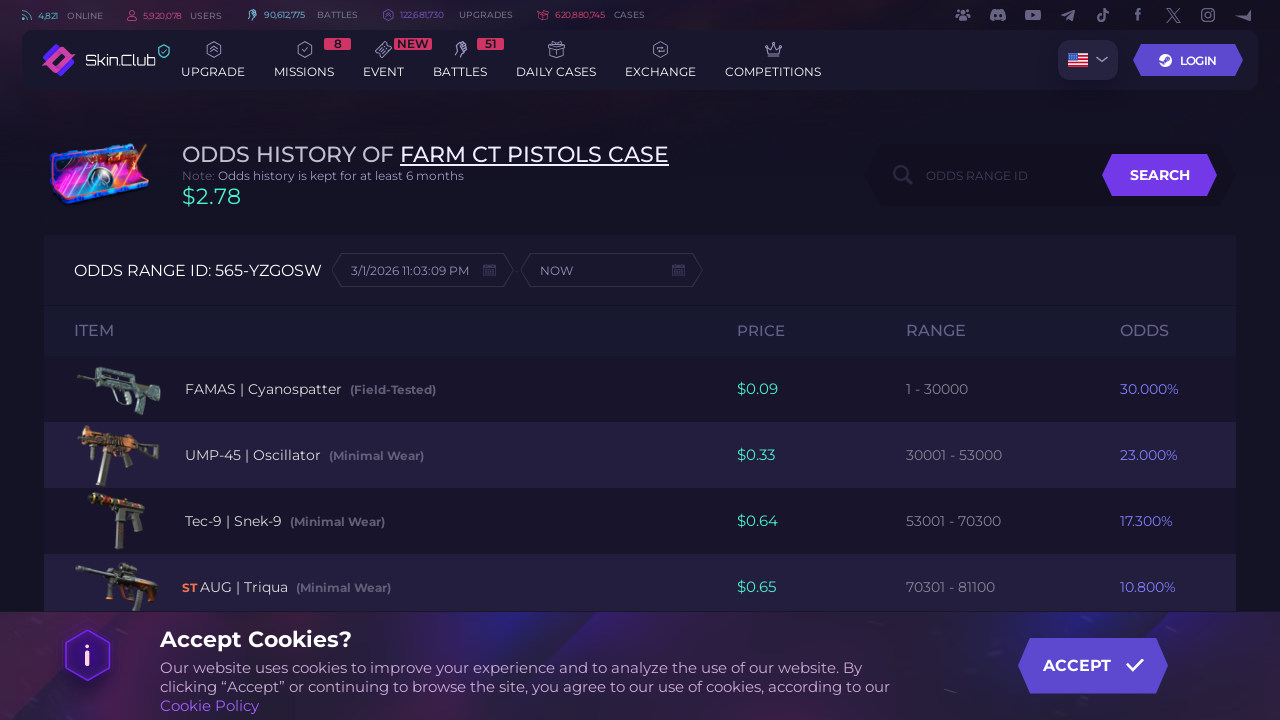

Navigated to Skin.club case odds history page for CT Pistols Farm
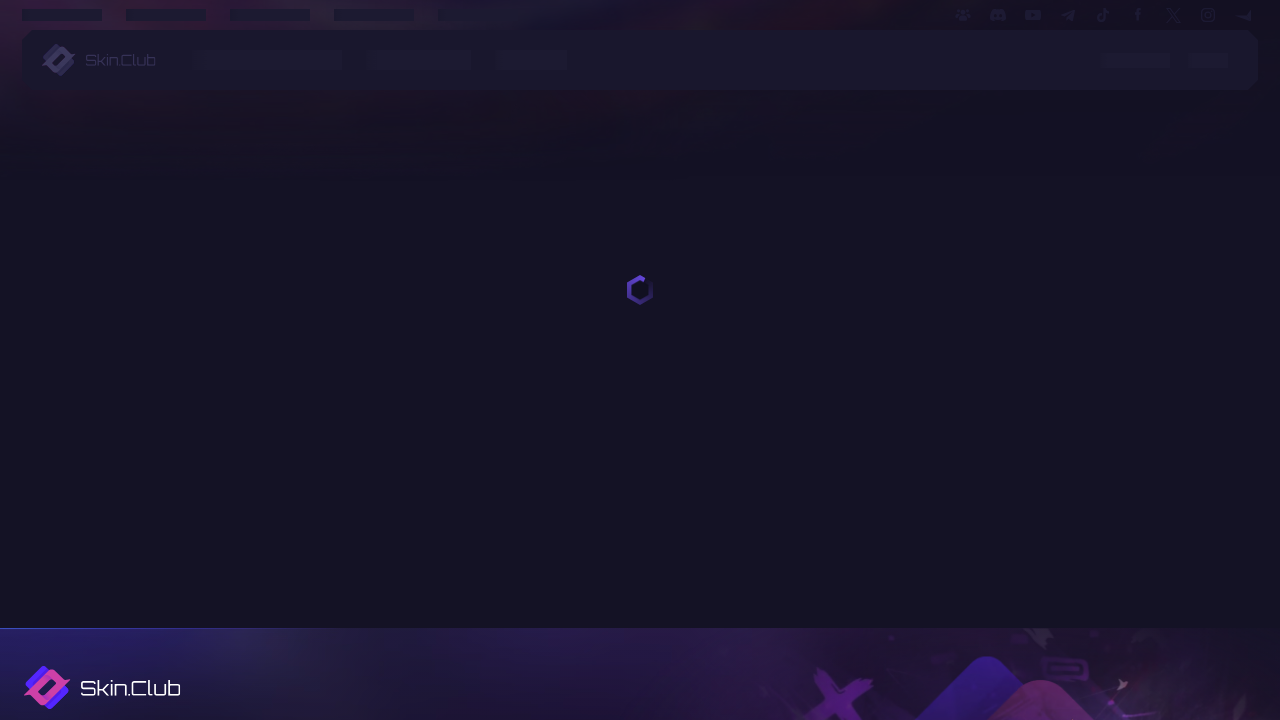

Waited for page to reach networkidle state
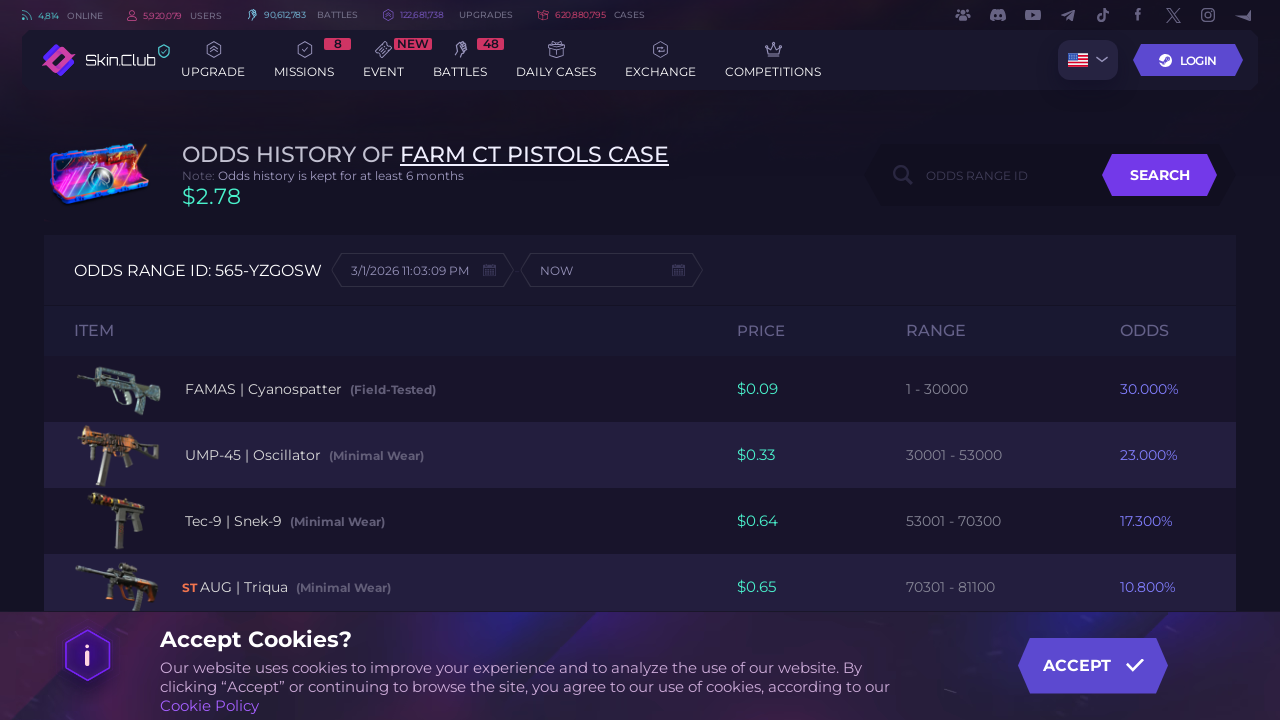

Verified body element is present and page content loaded
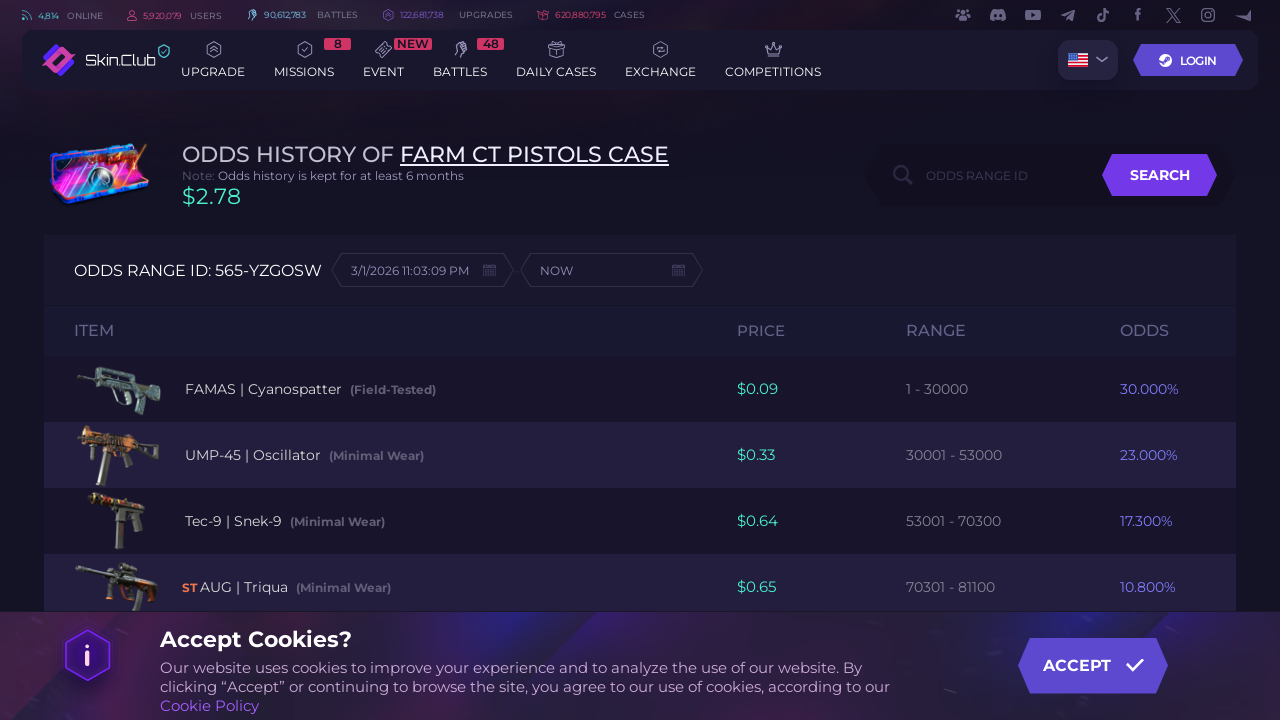

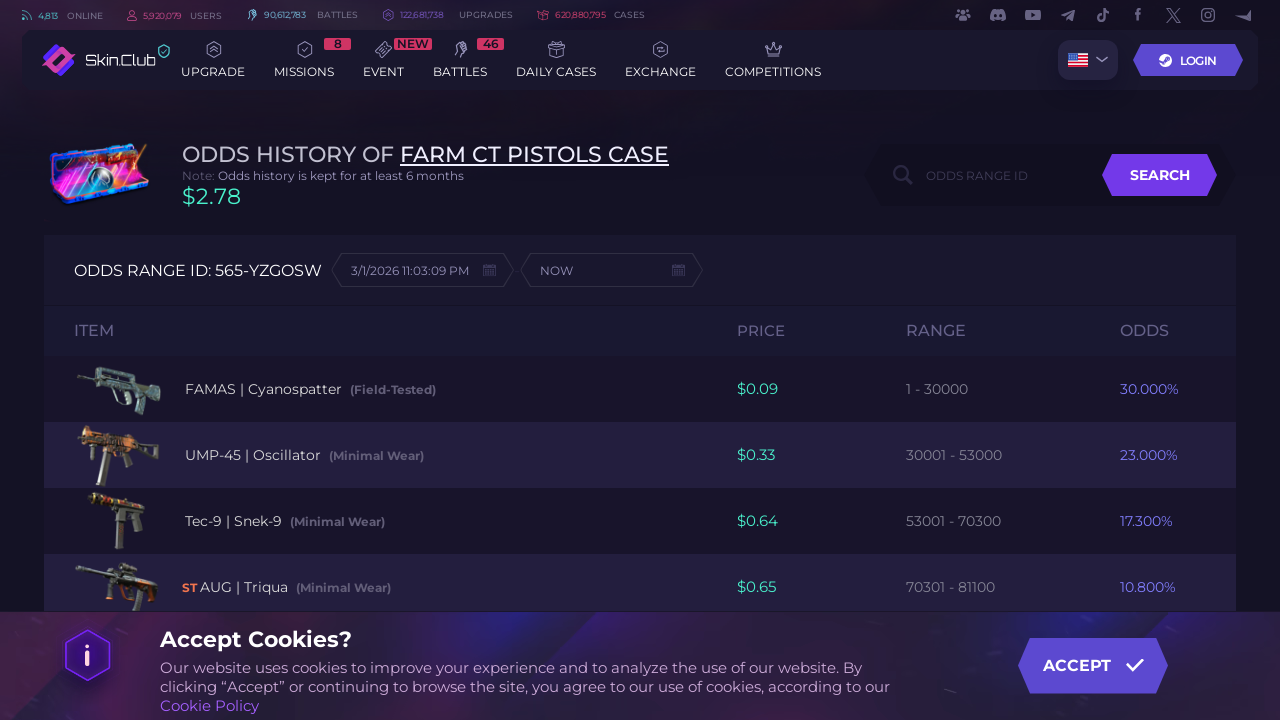